Tests autocomplete text input by entering text into an autocomplete field

Starting URL: https://rahulshettyacademy.com/AutomationPractice/

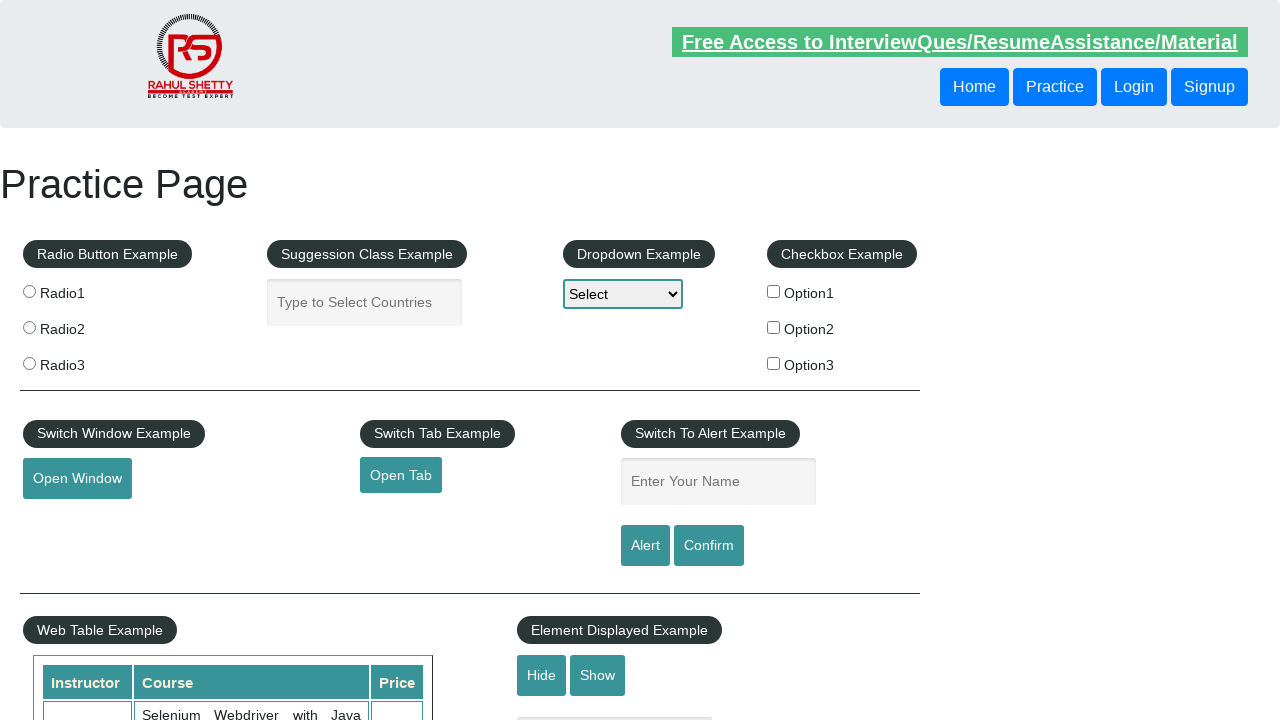

Filled autocomplete field with 'Bangladesh' on #autocomplete
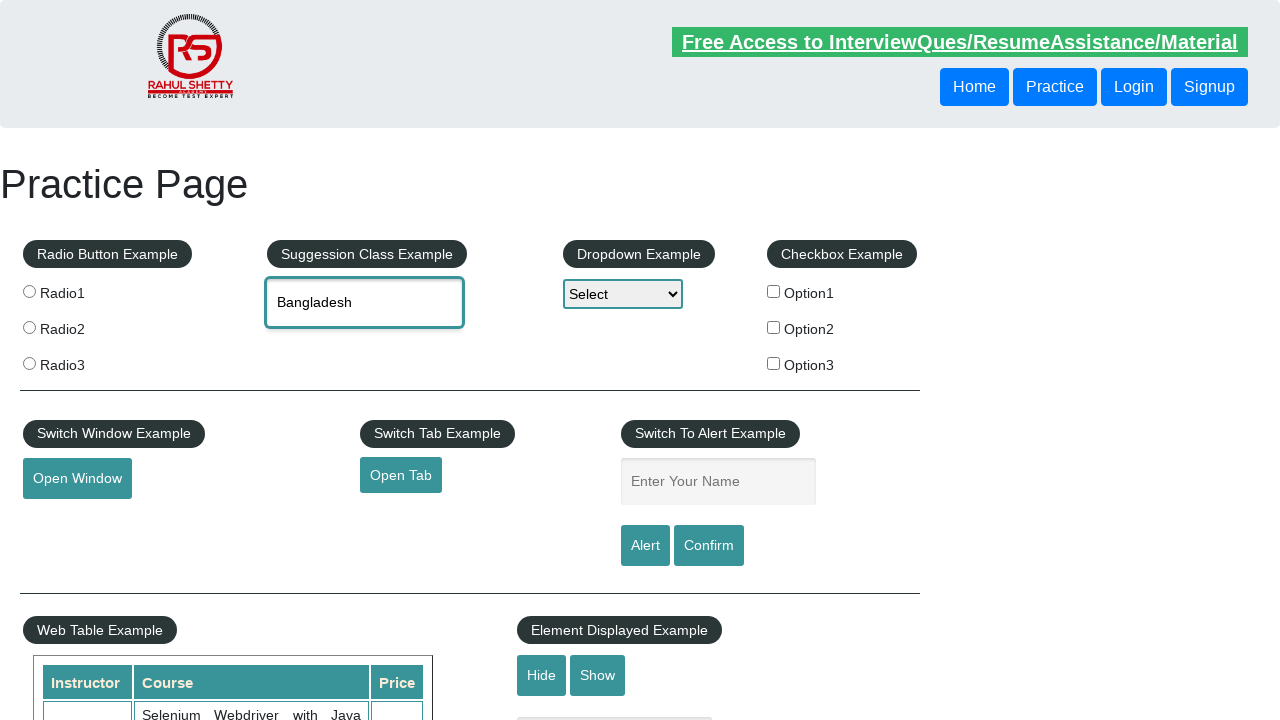

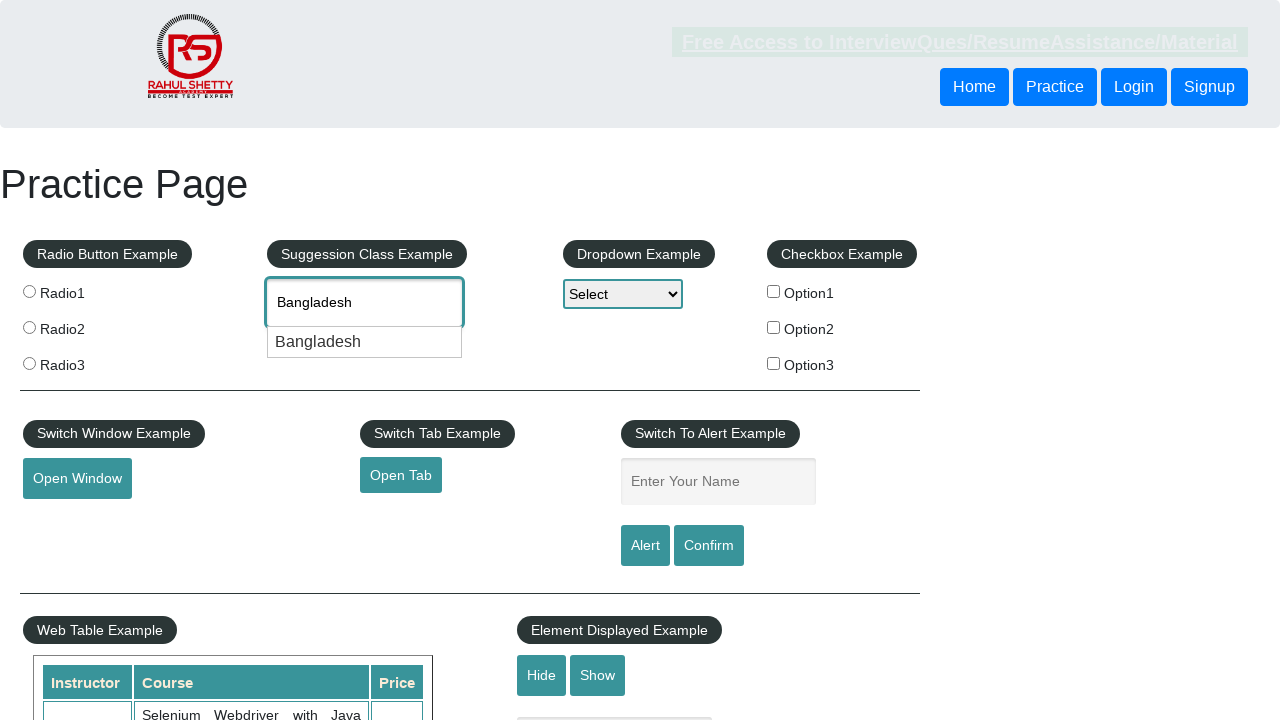